Tests the reset/clear functionality of a feedback form by filling in all fields (name, email, subject, comment) and clicking the clear button, then verifying all fields are empty.

Starting URL: http://zero.webappsecurity.com/index.html

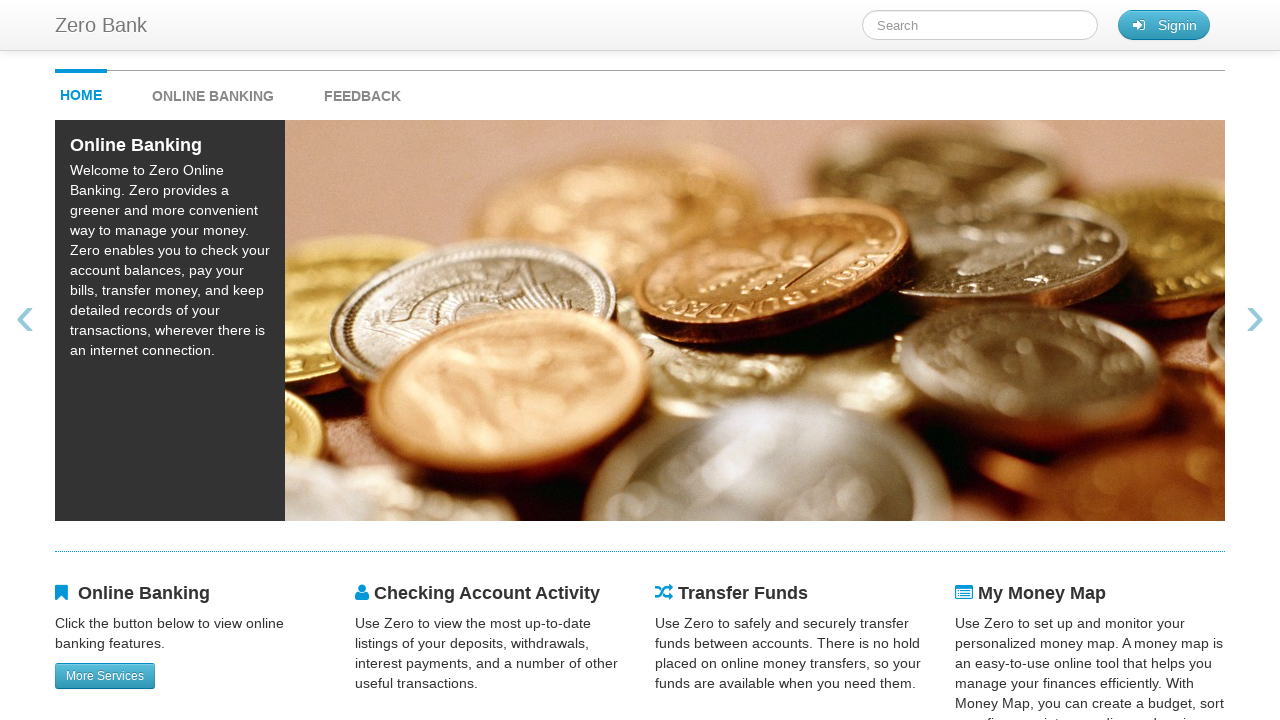

Clicked feedback link to open feedback form at (362, 91) on #feedback
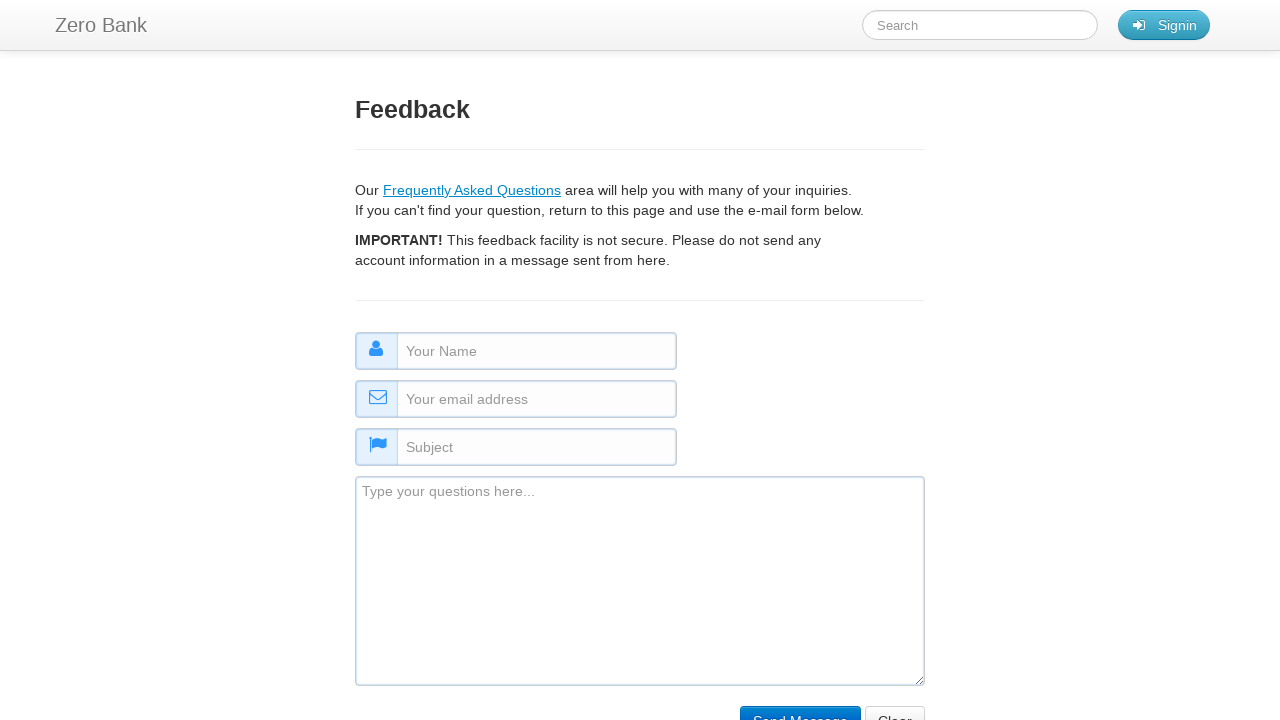

Filled name field with 'John Doe' on #name
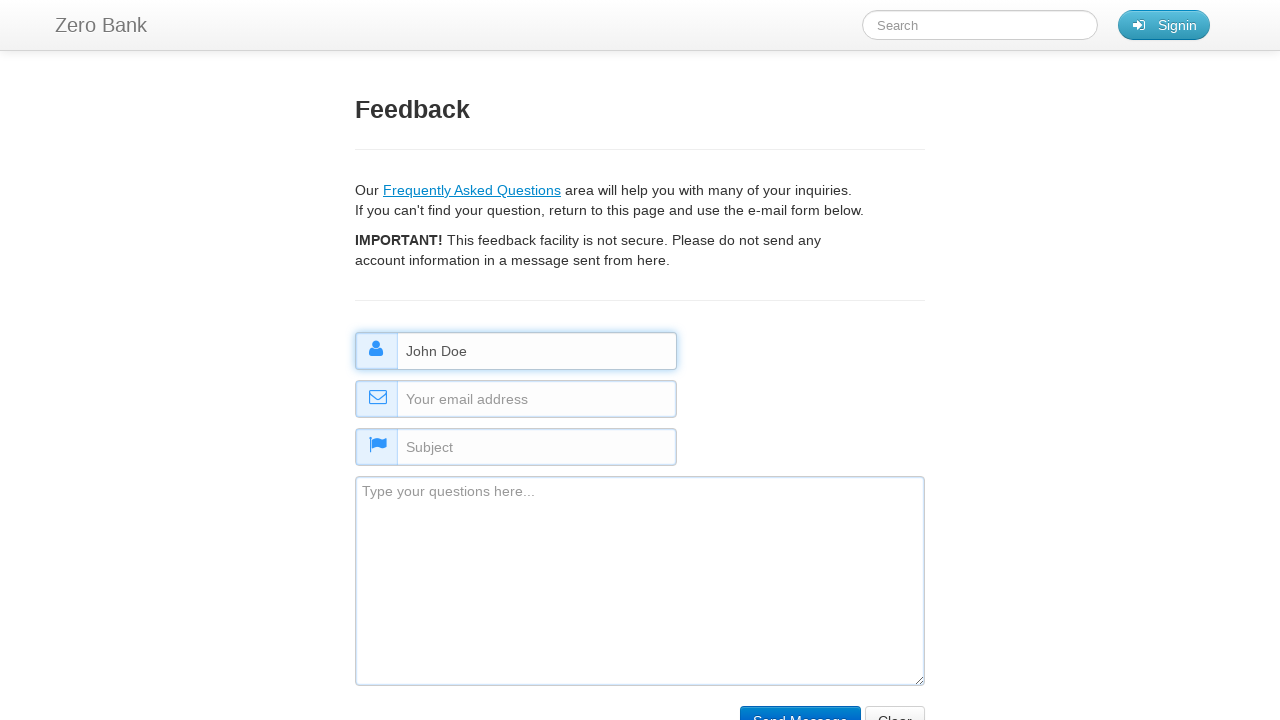

Filled email field with 'a@gmail.com' on #email
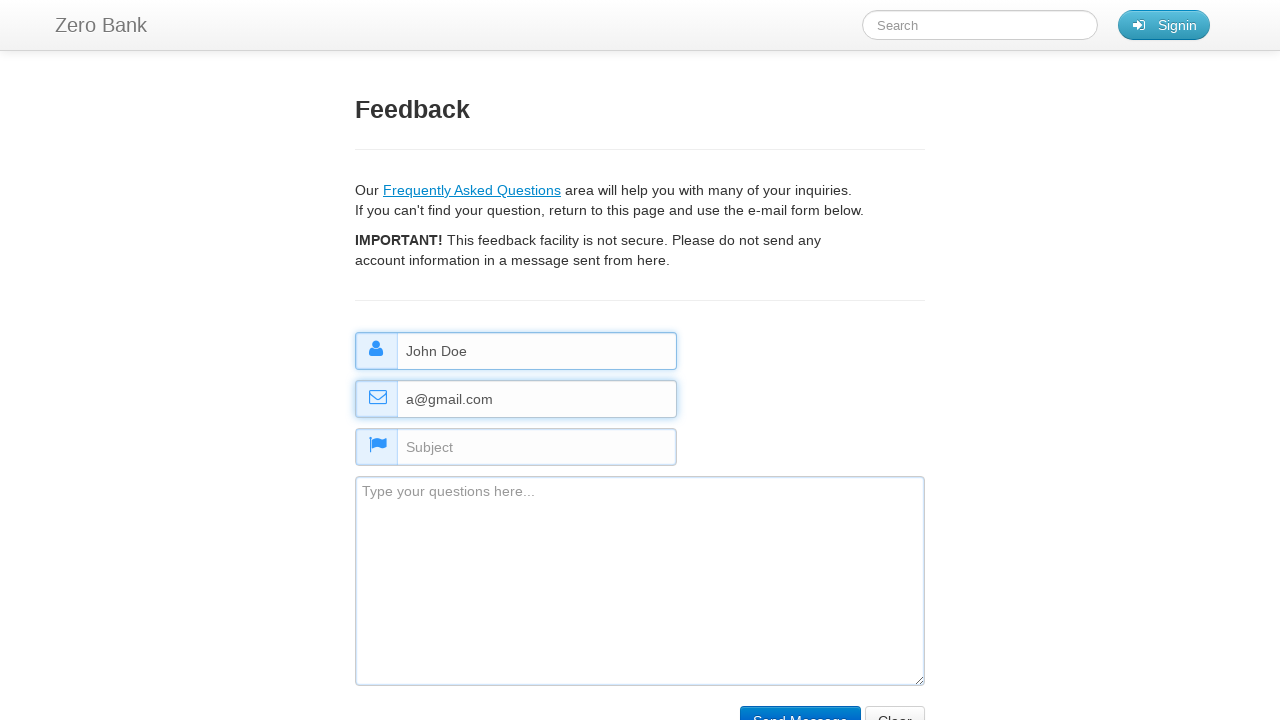

Filled subject field with 'Test Subject' on #subject
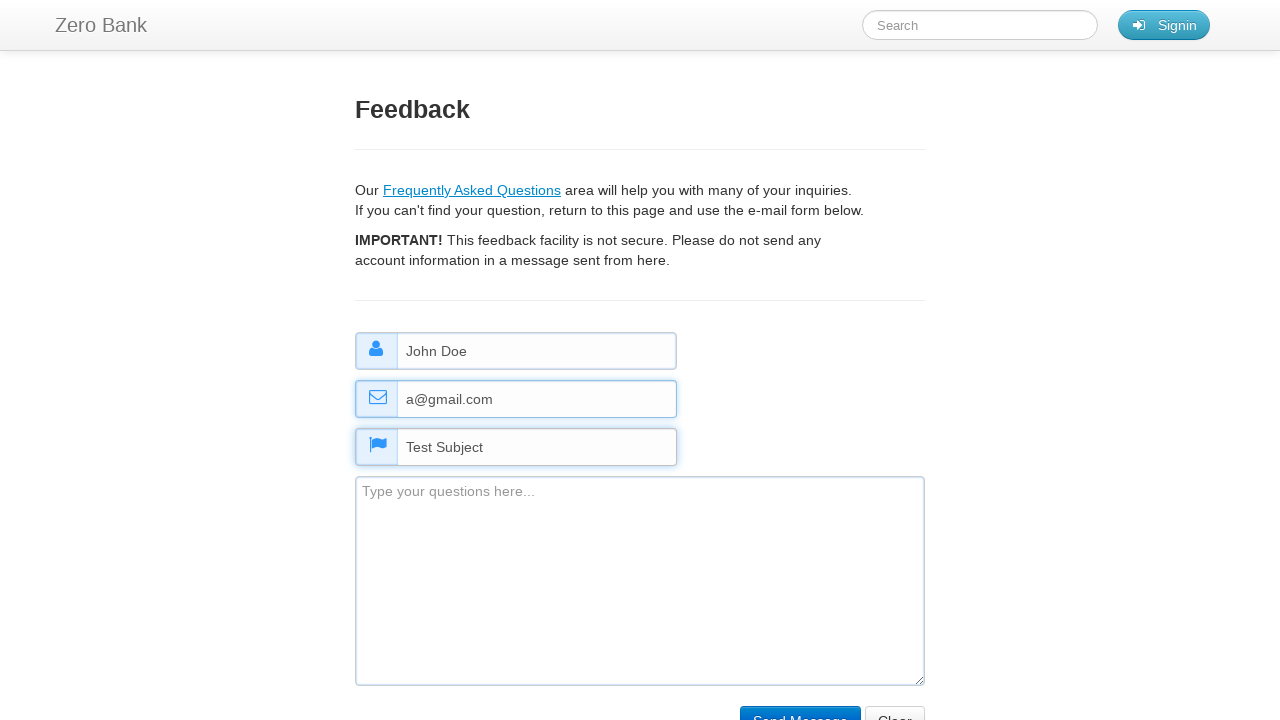

Filled comment field with 'This is a test comment.' on #comment
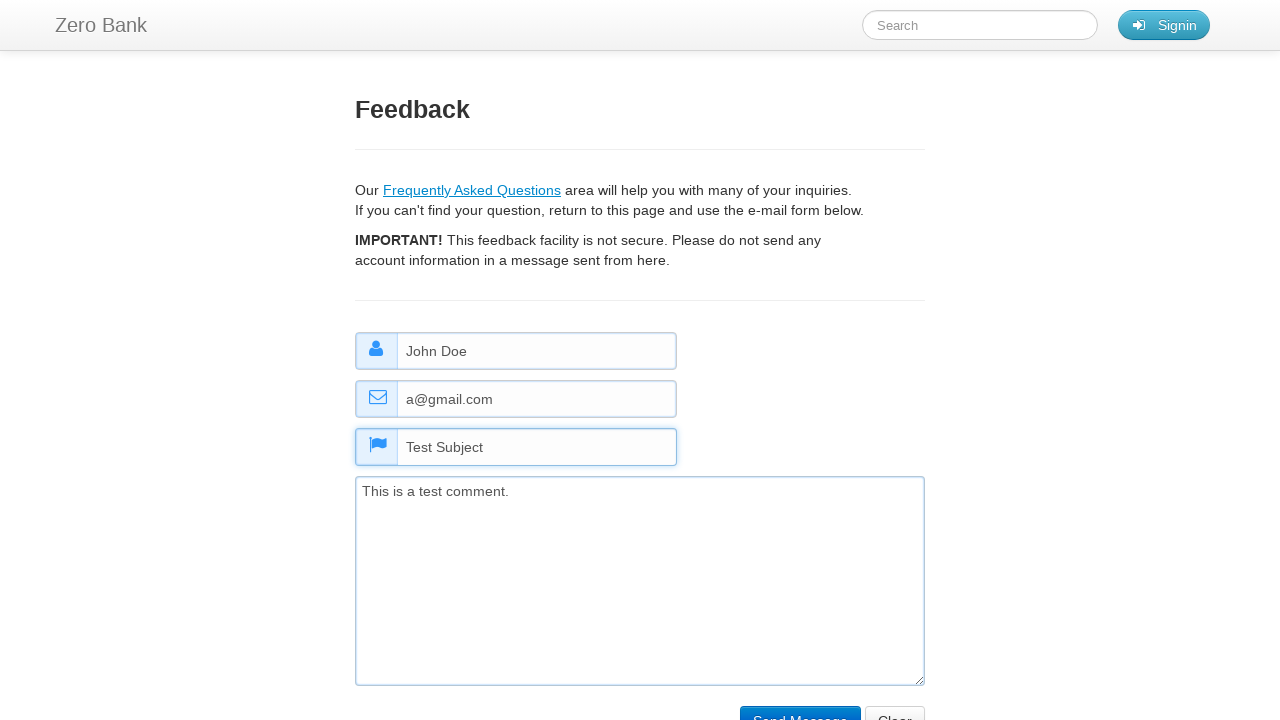

Clicked clear button to reset feedback form at (895, 705) on input[name="clear"]
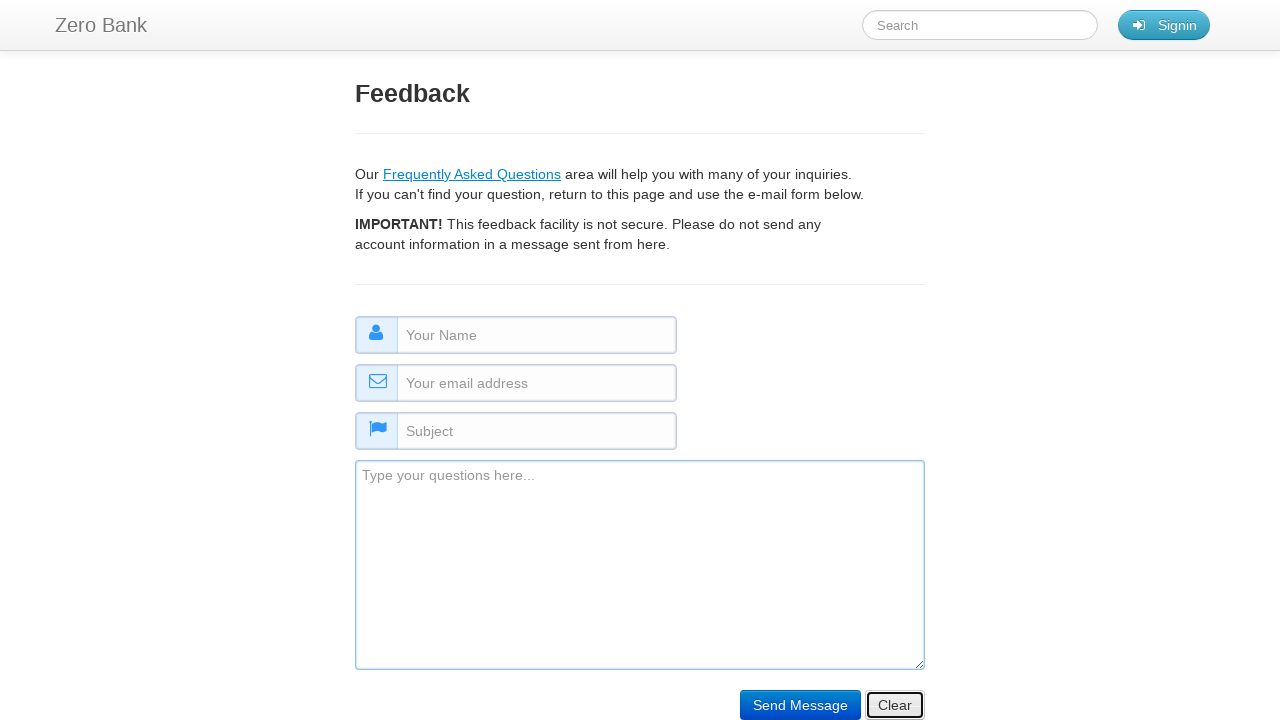

Verified name field is empty
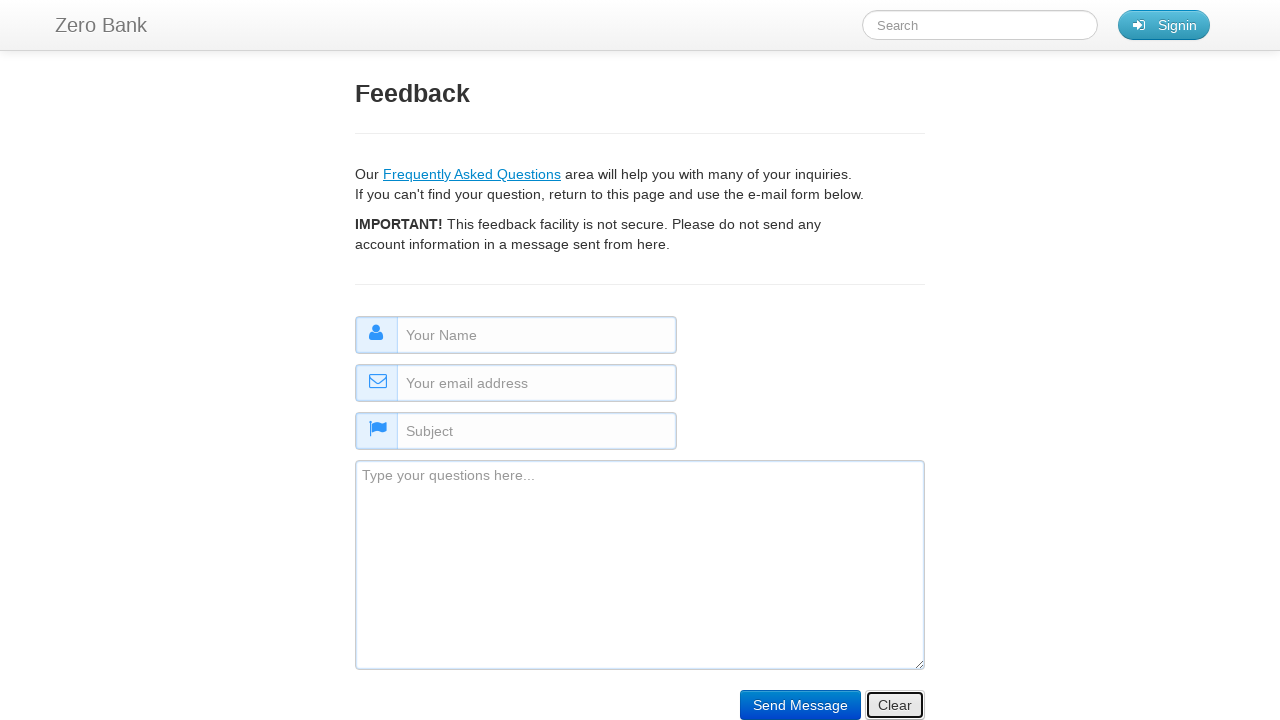

Verified email field is empty
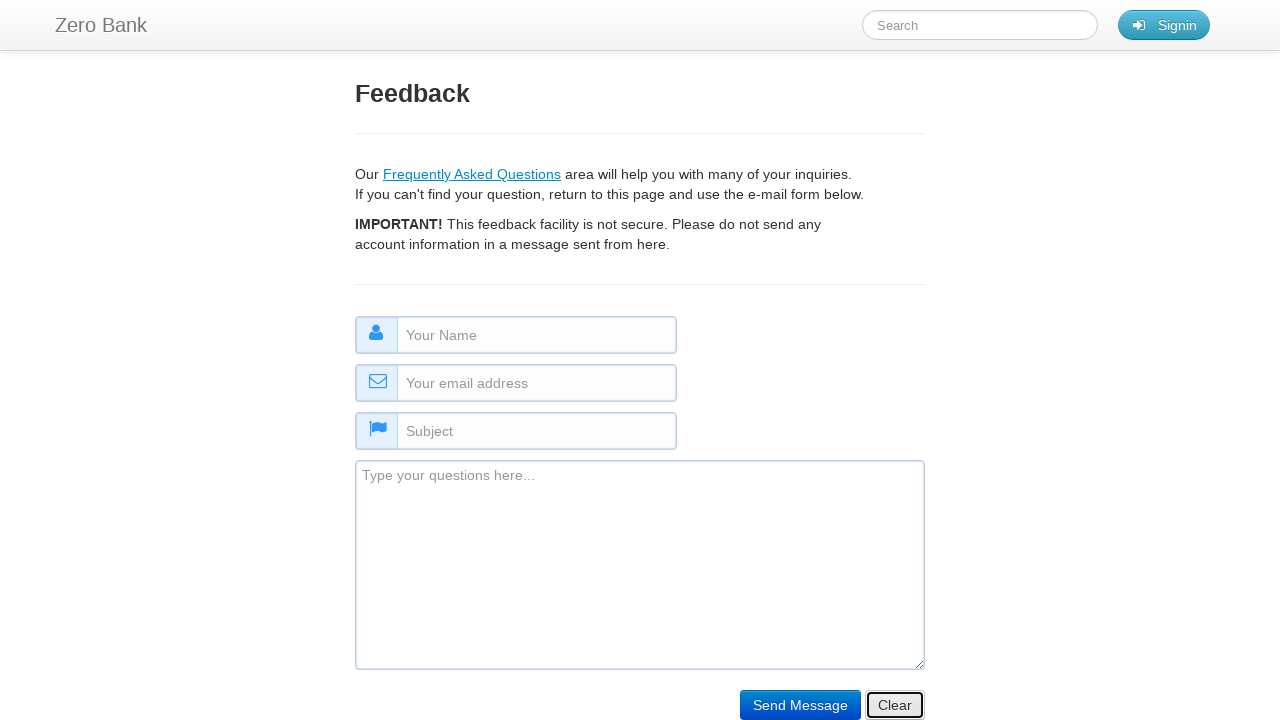

Verified subject field is empty
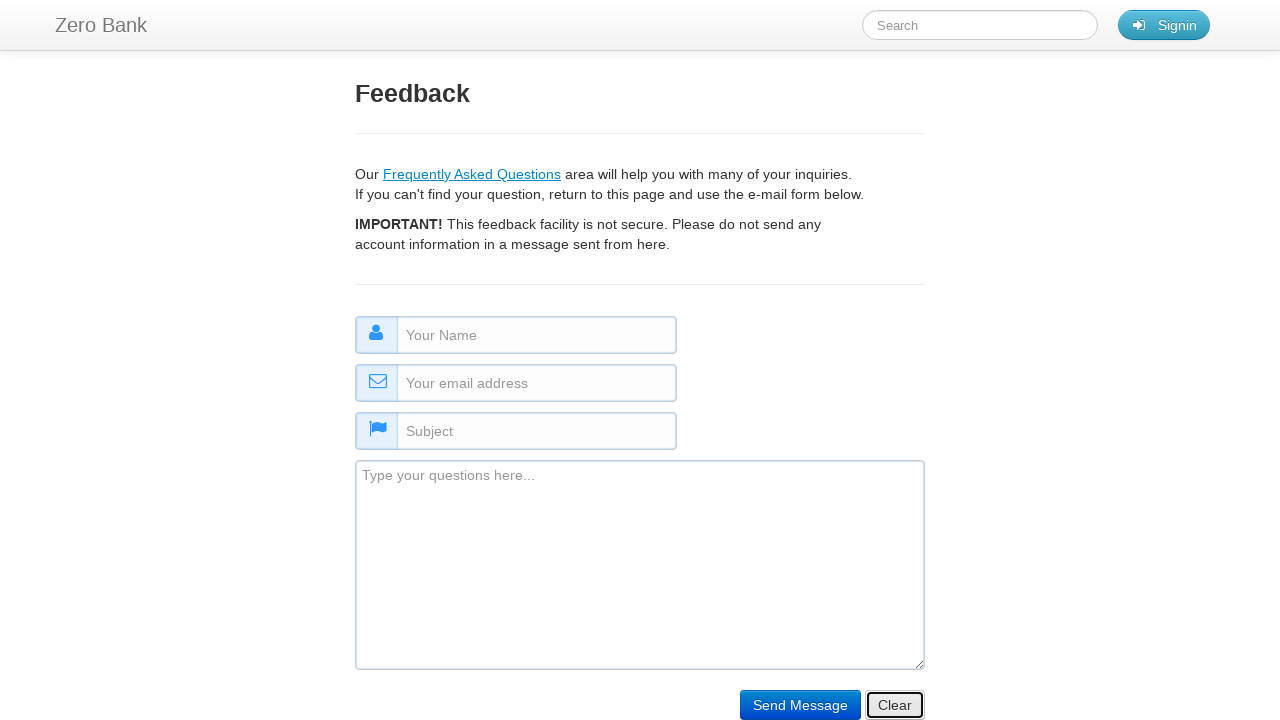

Verified comment field is empty
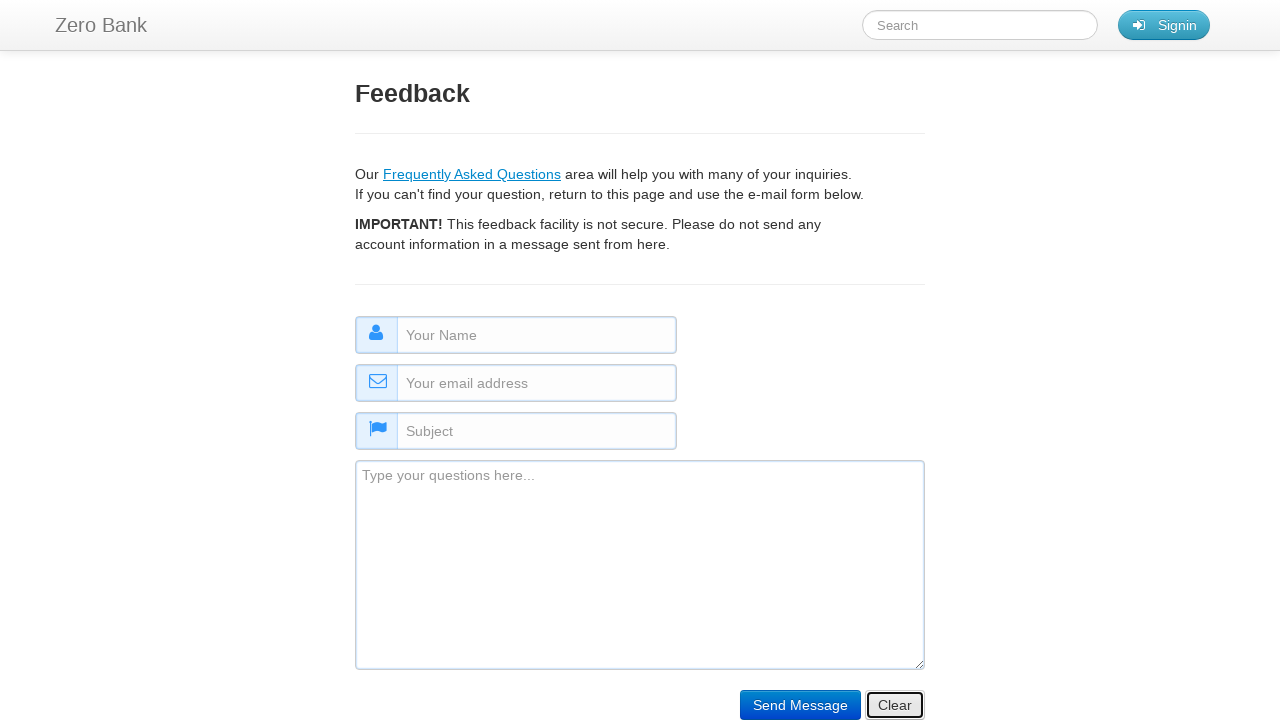

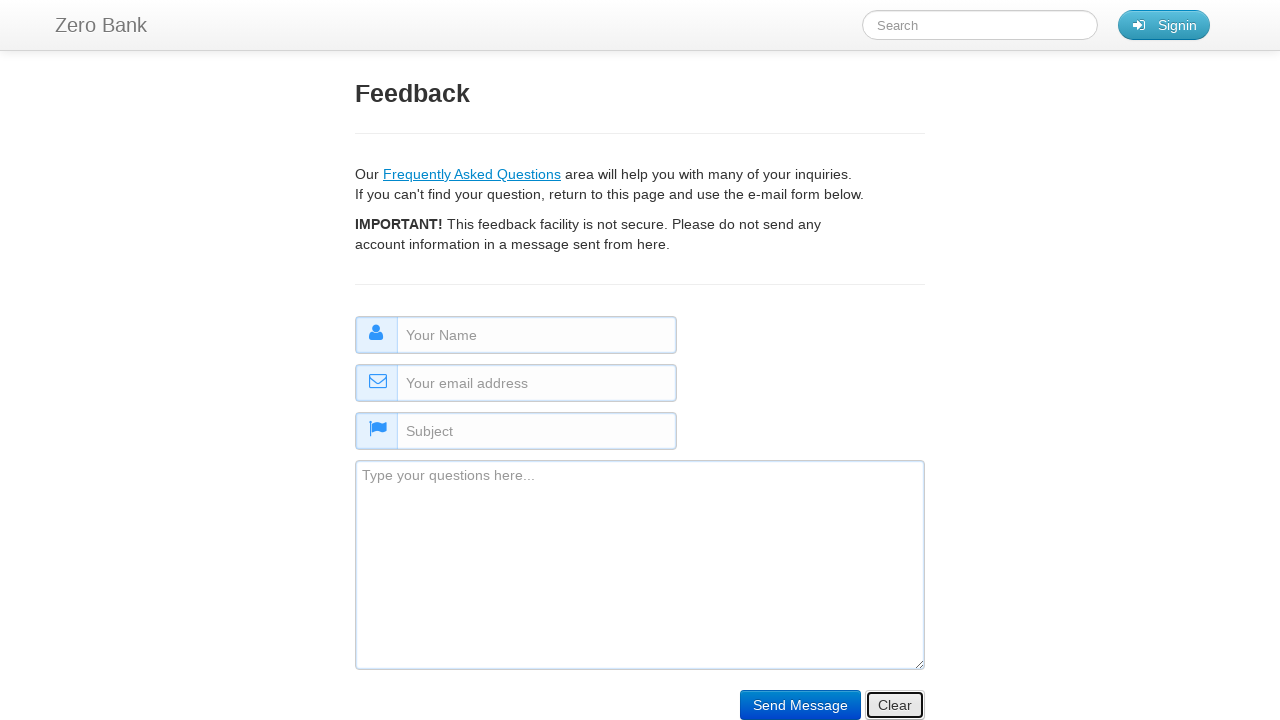